Tests JavaScript popup functionality on W3Schools by clicking all "Try it Yourself" buttons, switching to a new window, navigating into an iframe, and clicking a "Try it" button to trigger an alert popup.

Starting URL: https://www.w3schools.com/js/js_popup.asp

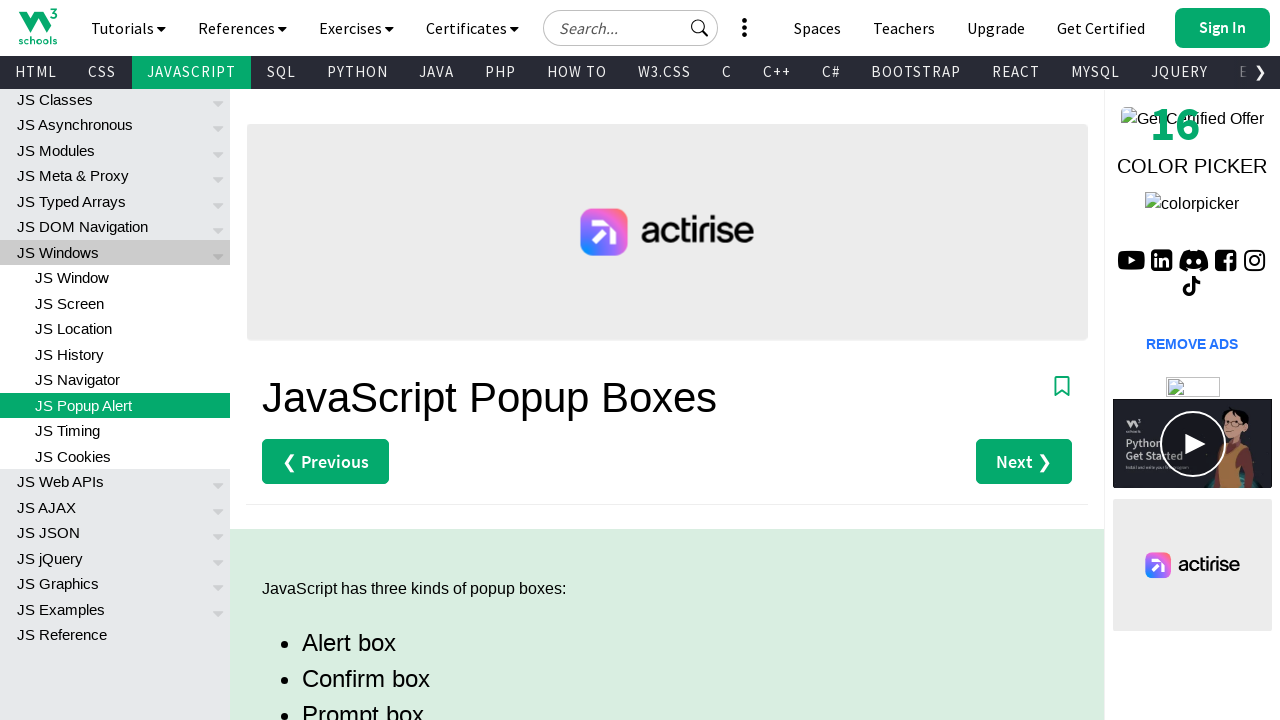

Waited for page to load (domcontentloaded)
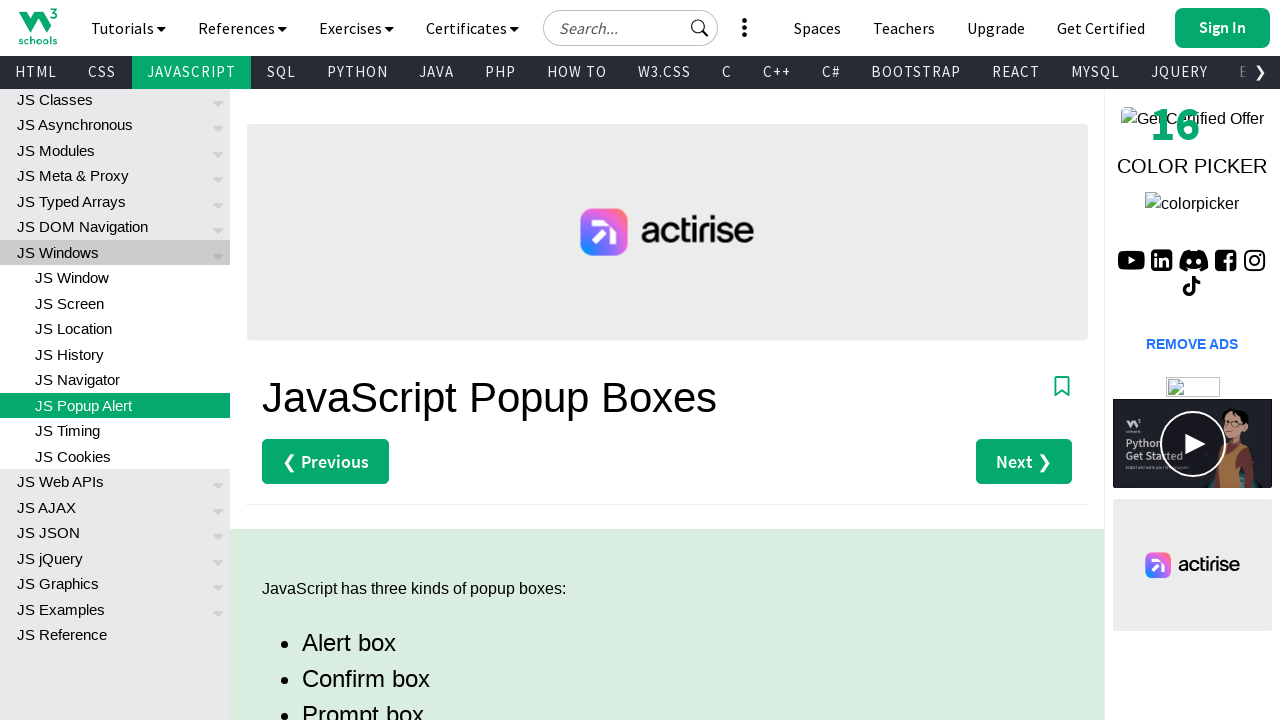

Located all 'Try it Yourself' buttons
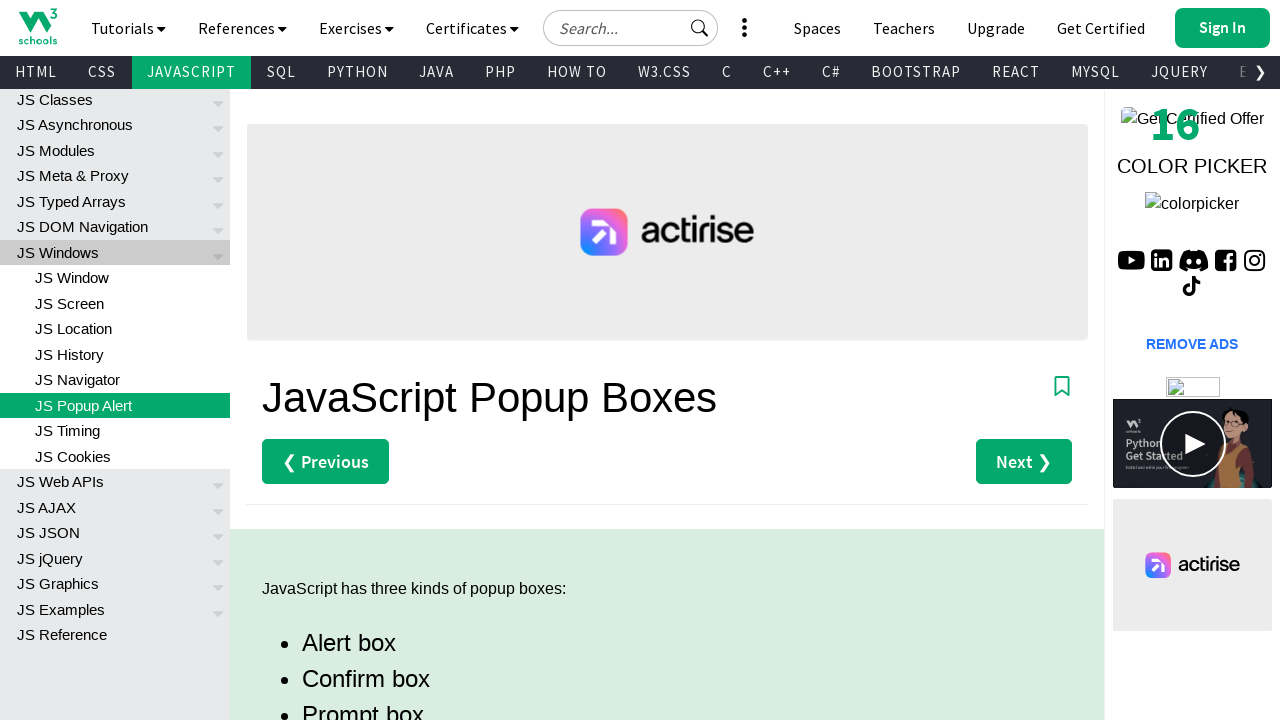

Found 4 'Try it Yourself' buttons
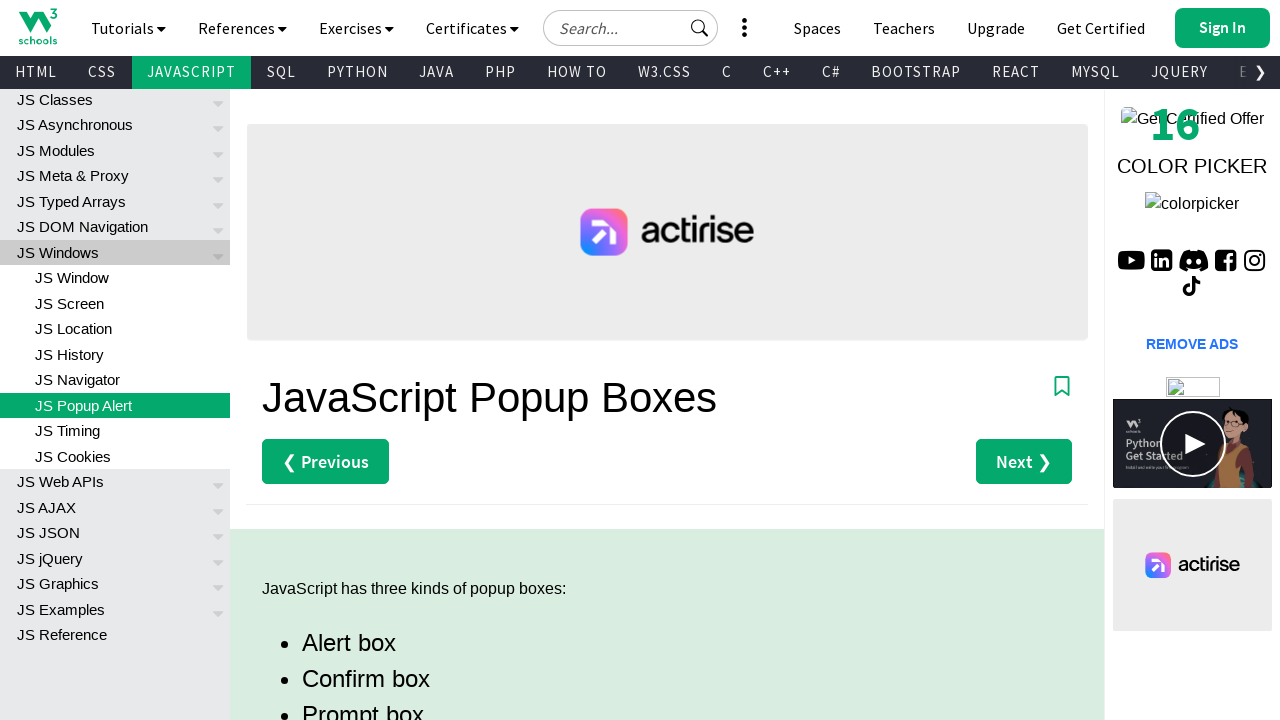

Clicked 'Try it Yourself' button 1 of 4 at (334, 360) on xpath=//a[contains(text(),'Try it Yourself')] >> nth=0
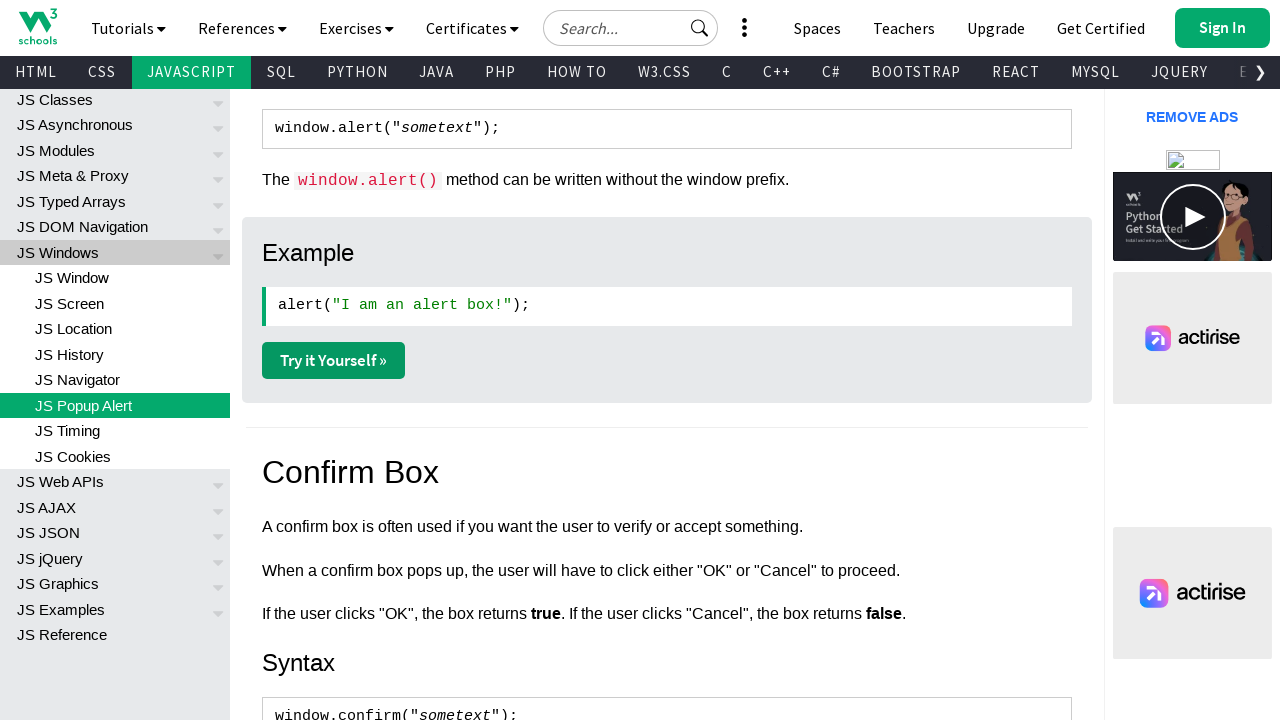

Clicked 'Try it Yourself' button 2 of 4 at (334, 361) on xpath=//a[contains(text(),'Try it Yourself')] >> nth=1
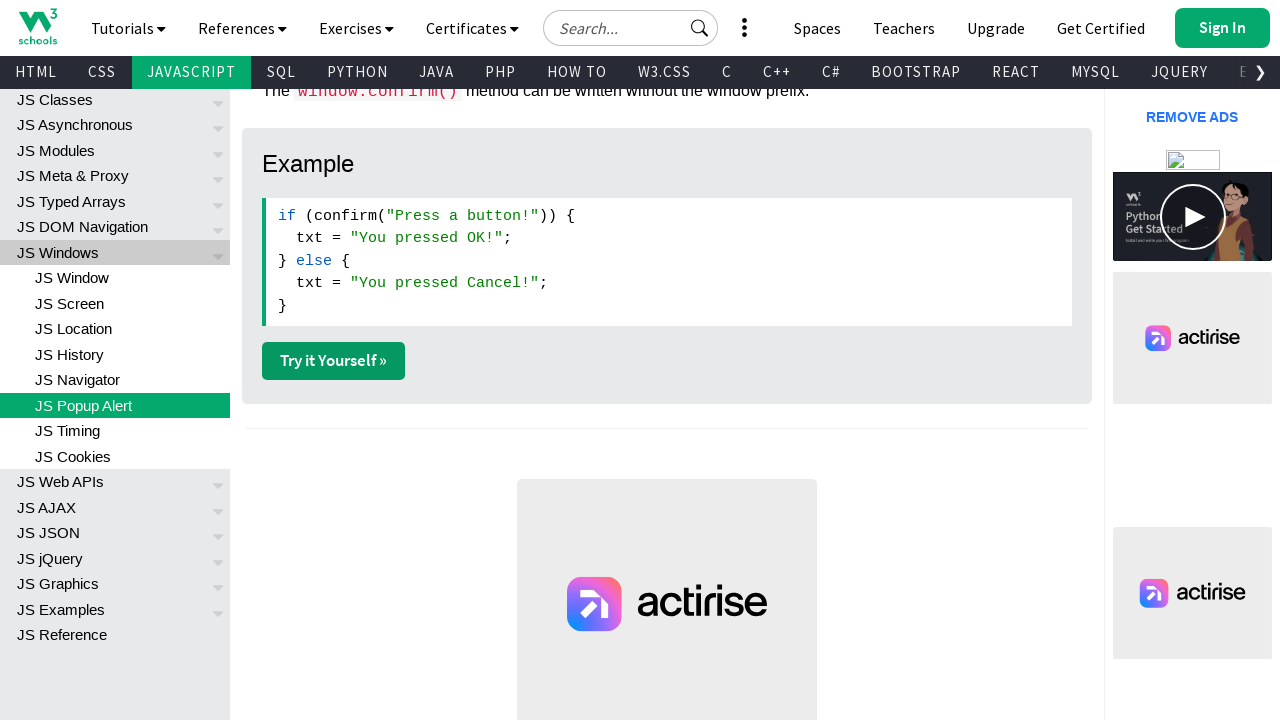

Clicked 'Try it Yourself' button 3 of 4 at (334, 361) on xpath=//a[contains(text(),'Try it Yourself')] >> nth=2
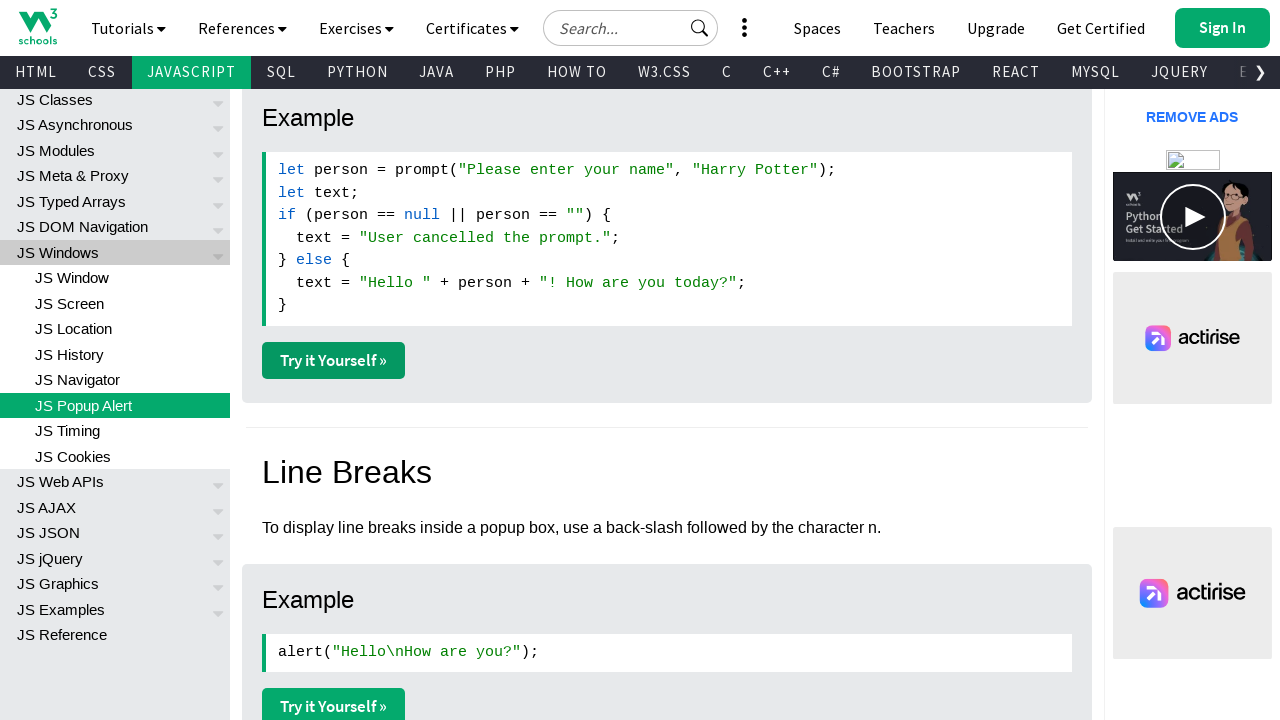

Clicked 'Try it Yourself' button 4 of 4 at (334, 702) on xpath=//a[contains(text(),'Try it Yourself')] >> nth=3
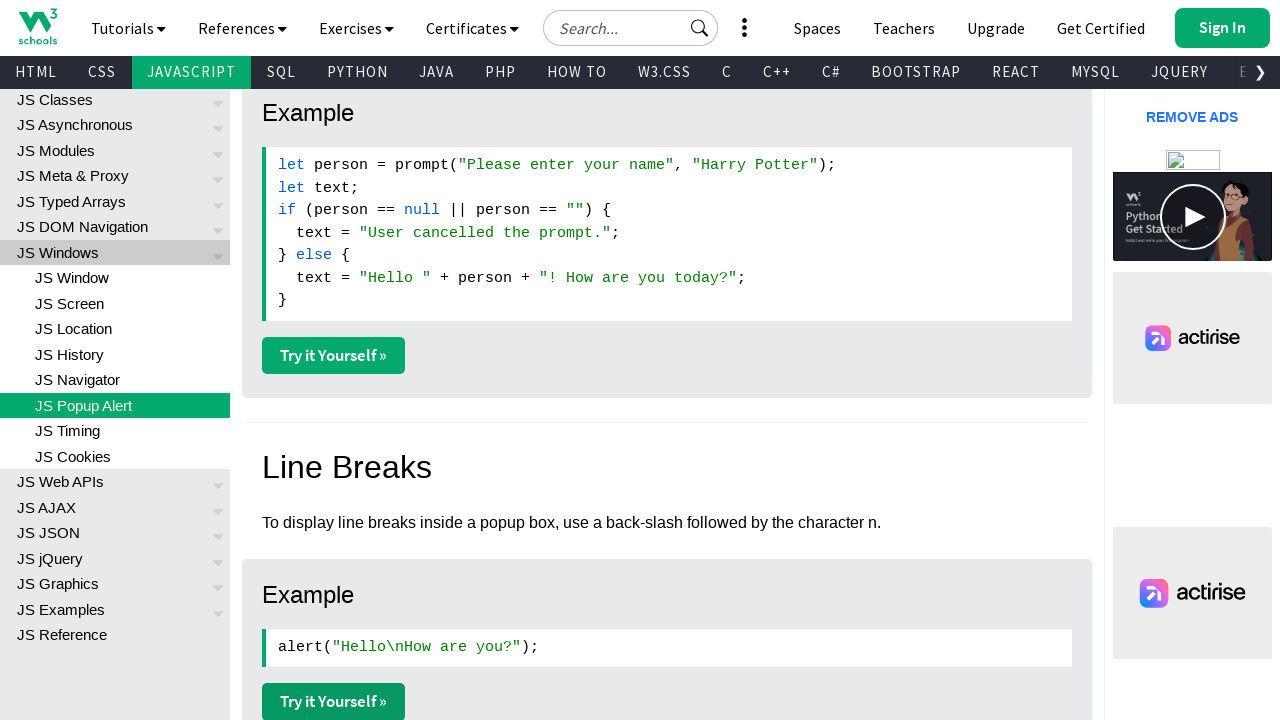

Retrieved all open tabs/pages (total: 5)
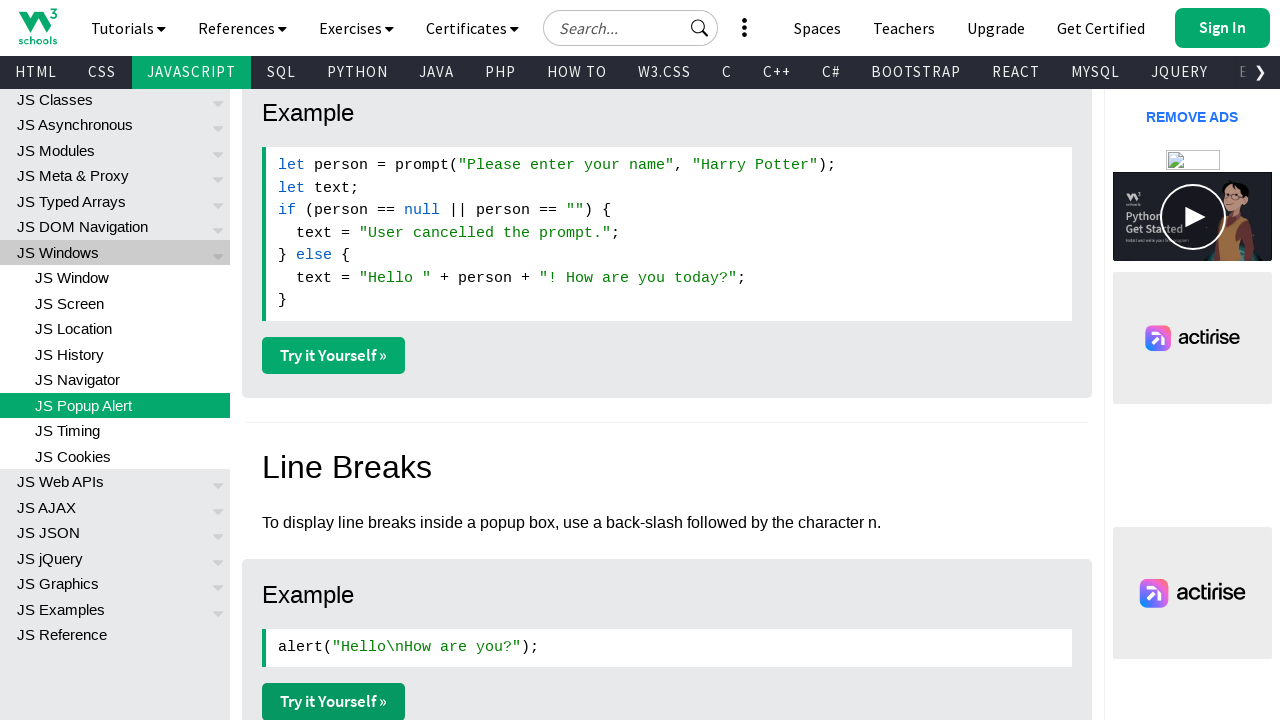

Switched to the 5th tab (Line Breaks example)
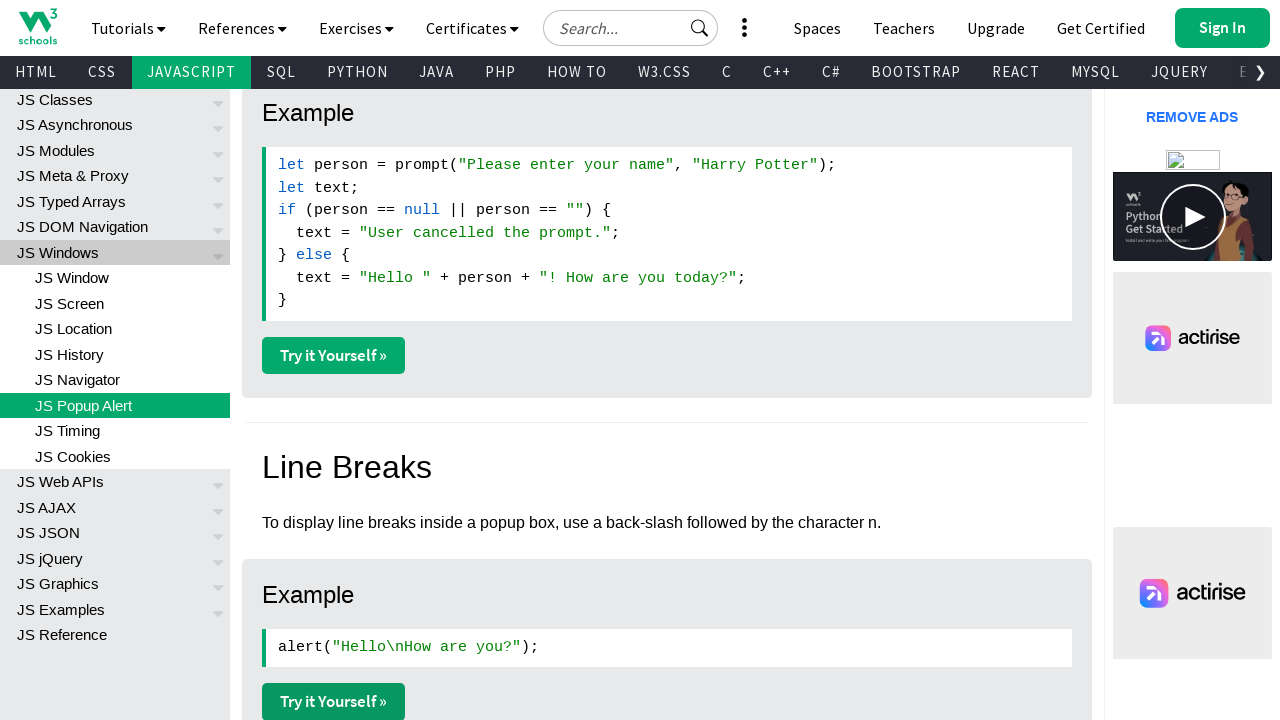

Waited for target page to load (domcontentloaded)
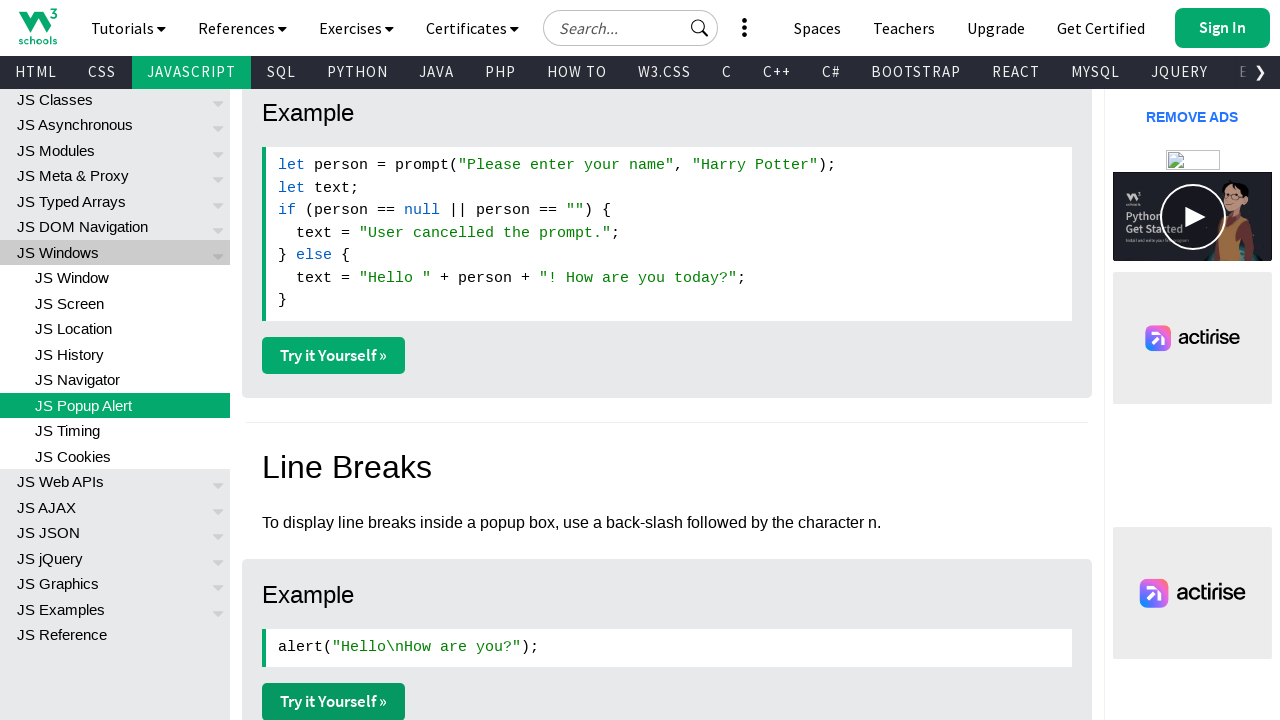

Located iframe with id 'iframeResult'
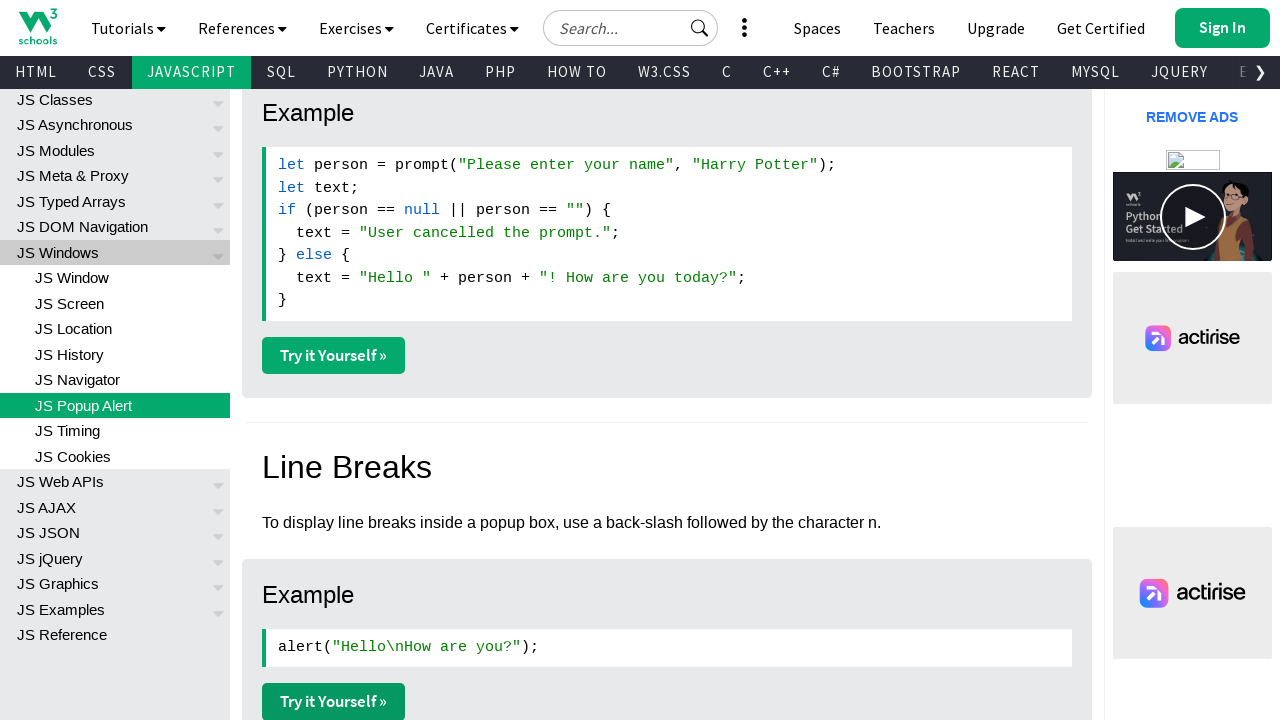

Clicked 'Try it' button inside iframe at (551, 156) on #iframeResult >> internal:control=enter-frame >> xpath=//button[contains(text(),
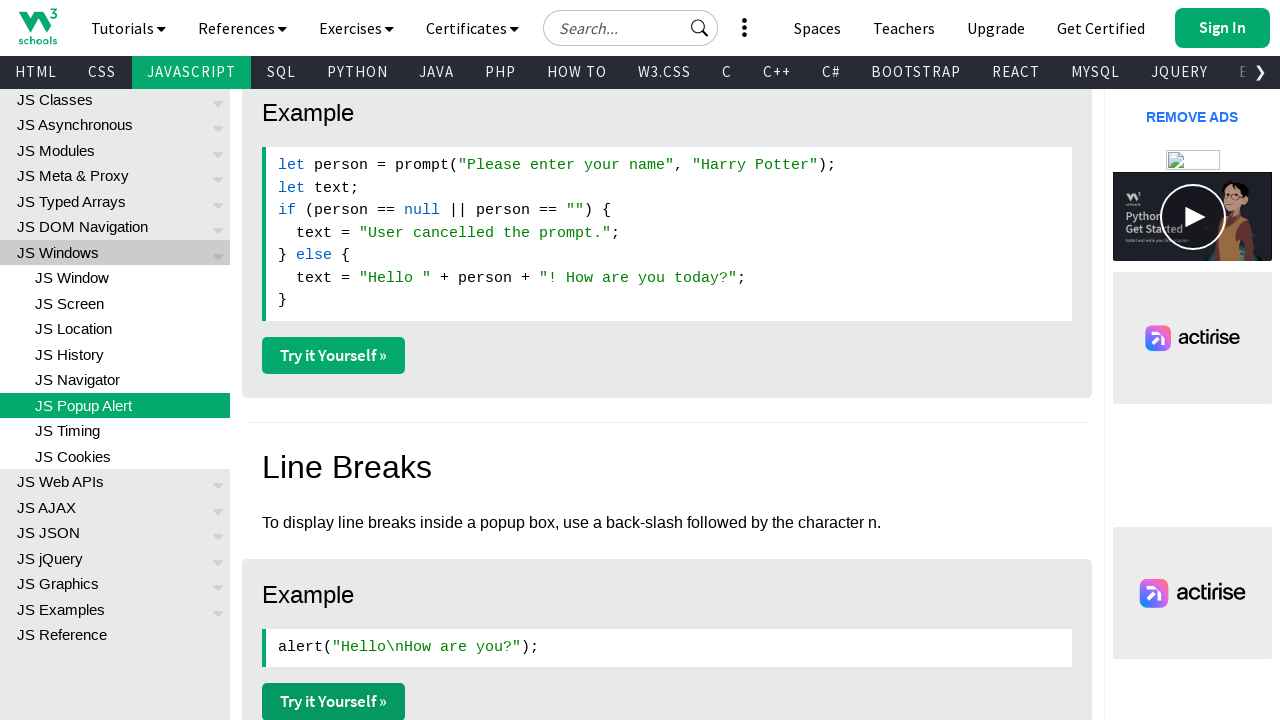

Set up alert dialog handler to accept dialogs
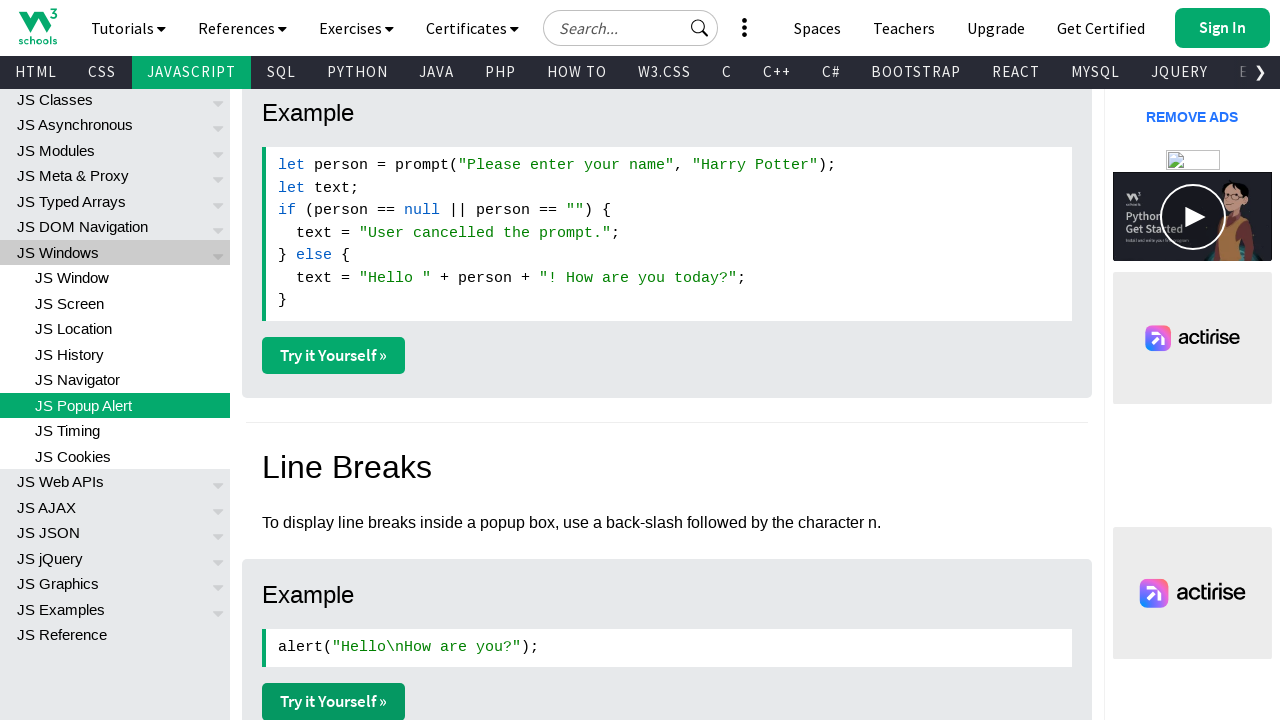

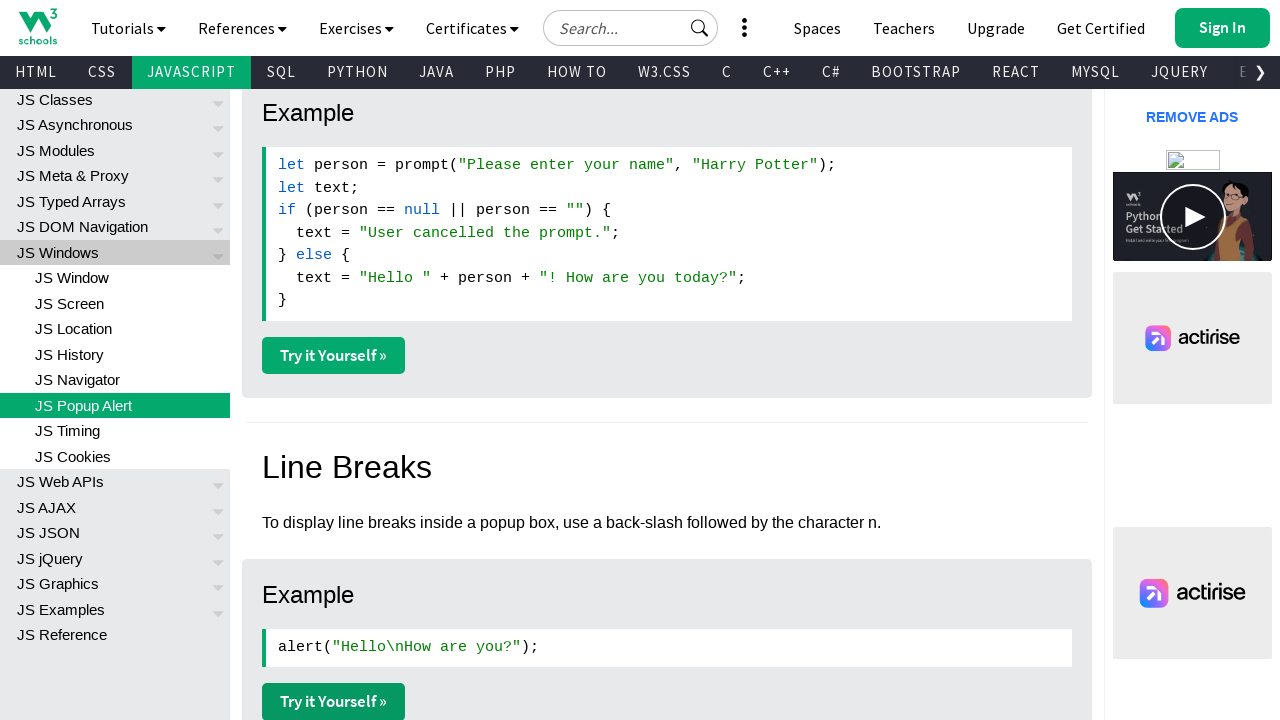